Tests different button click types (double-click, right-click, and regular click) on a demo page and verifies that corresponding messages are displayed after each action.

Starting URL: https://demoqa.com/buttons

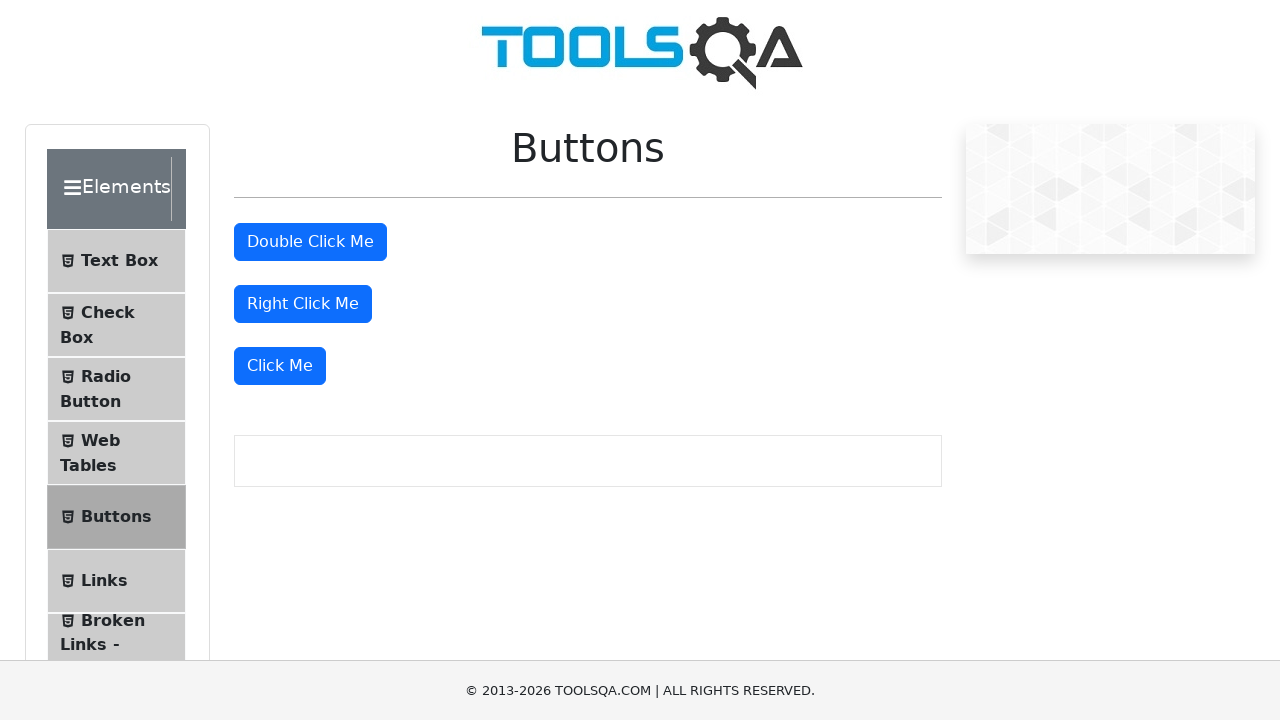

Double-clicked the double-click button at (310, 242) on #doubleClickBtn
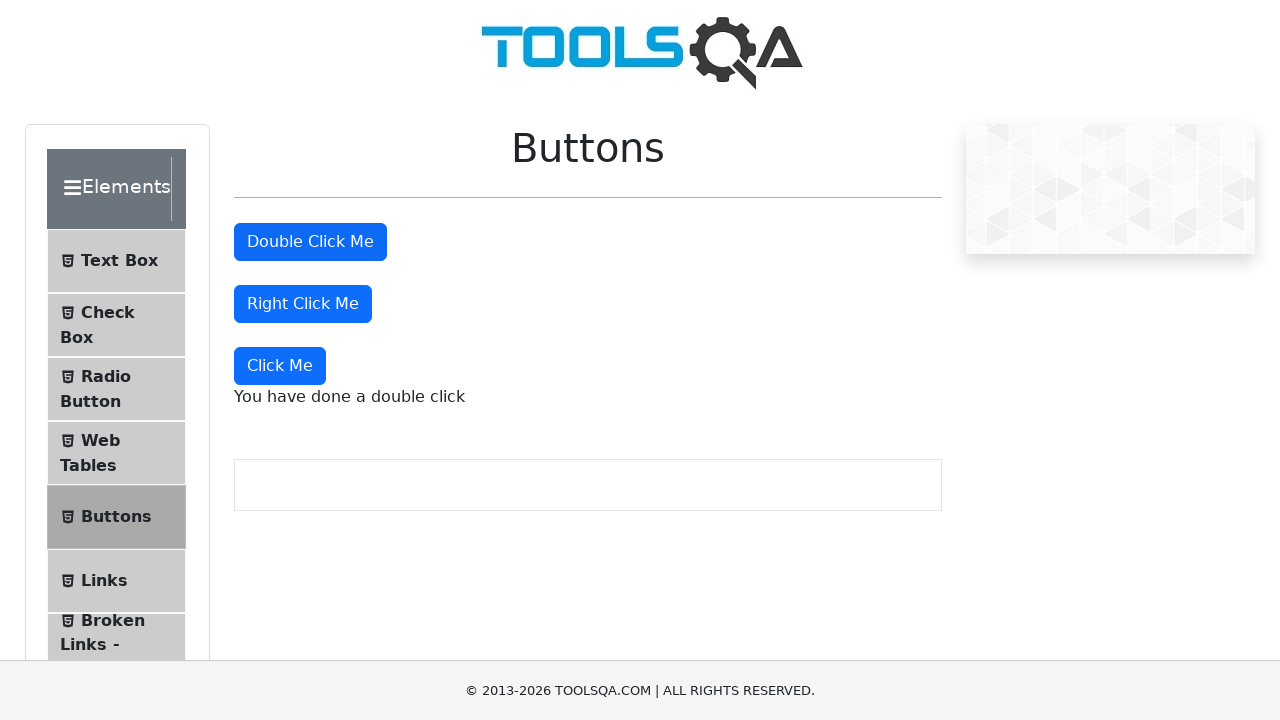

Right-clicked the right-click button at (303, 304) on #rightClickBtn
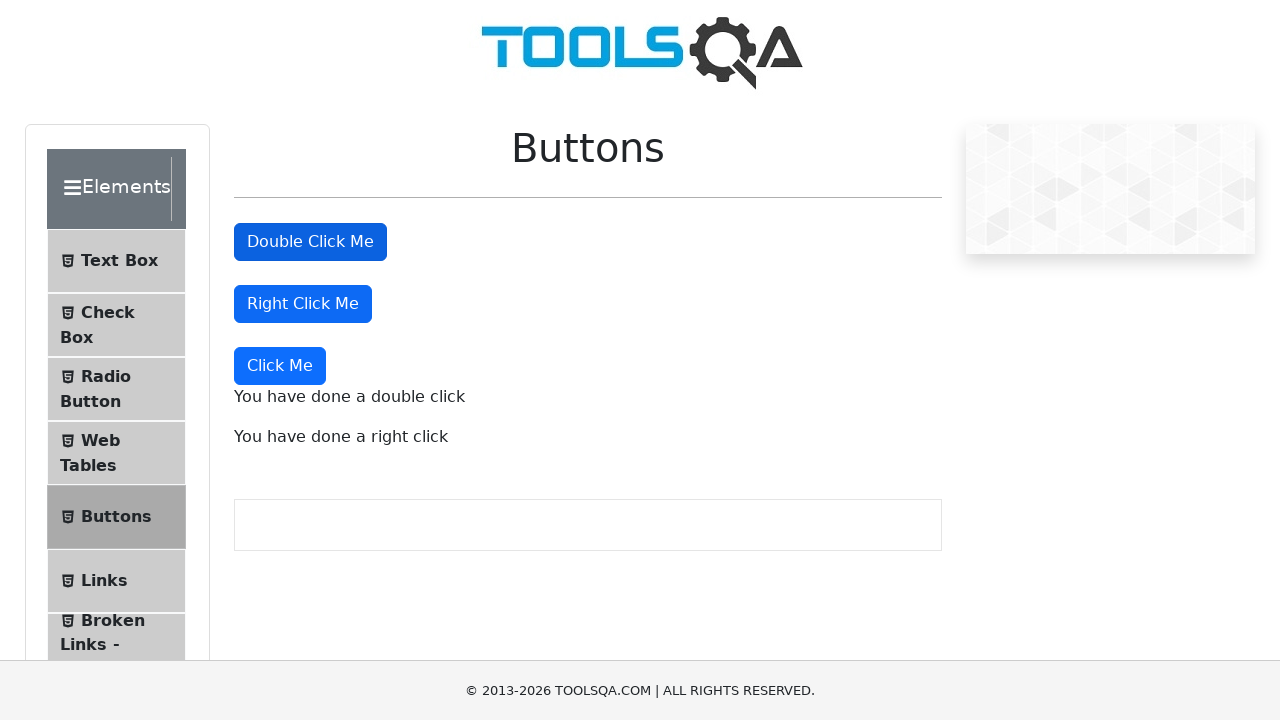

Clicked the regular click button at (280, 366) on xpath=//button[text()='Click Me']
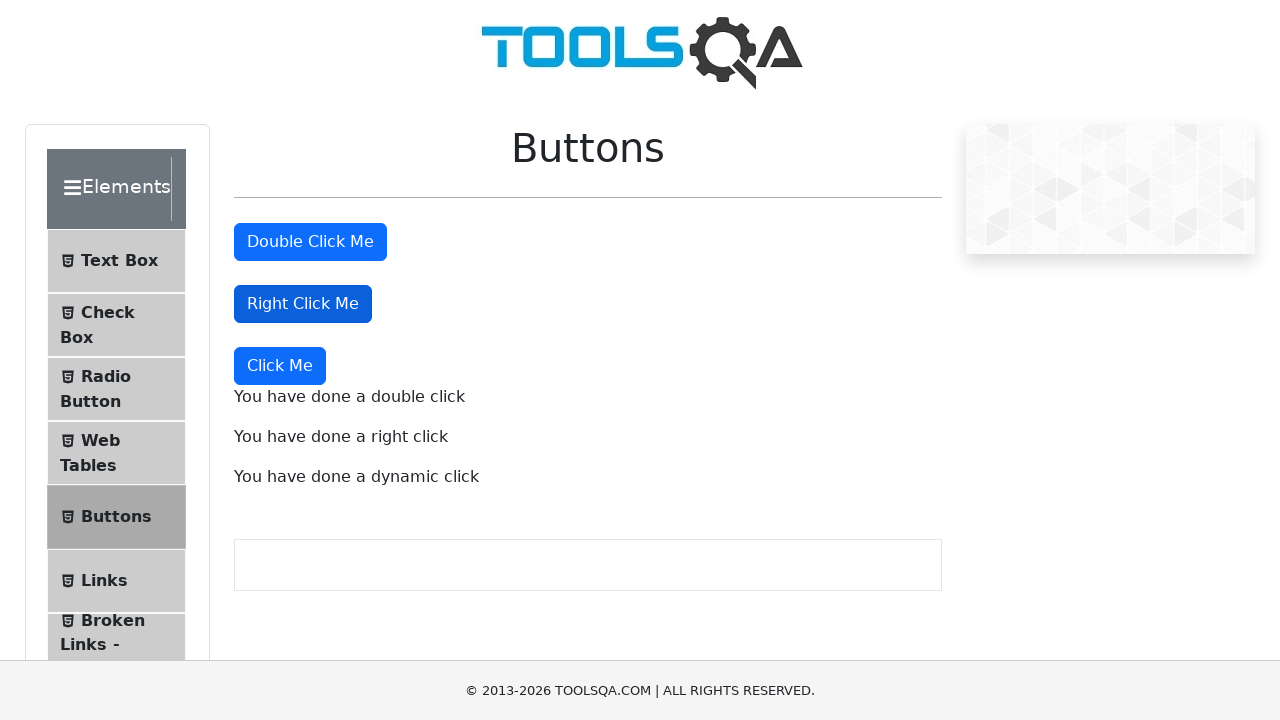

Double-click message is now visible
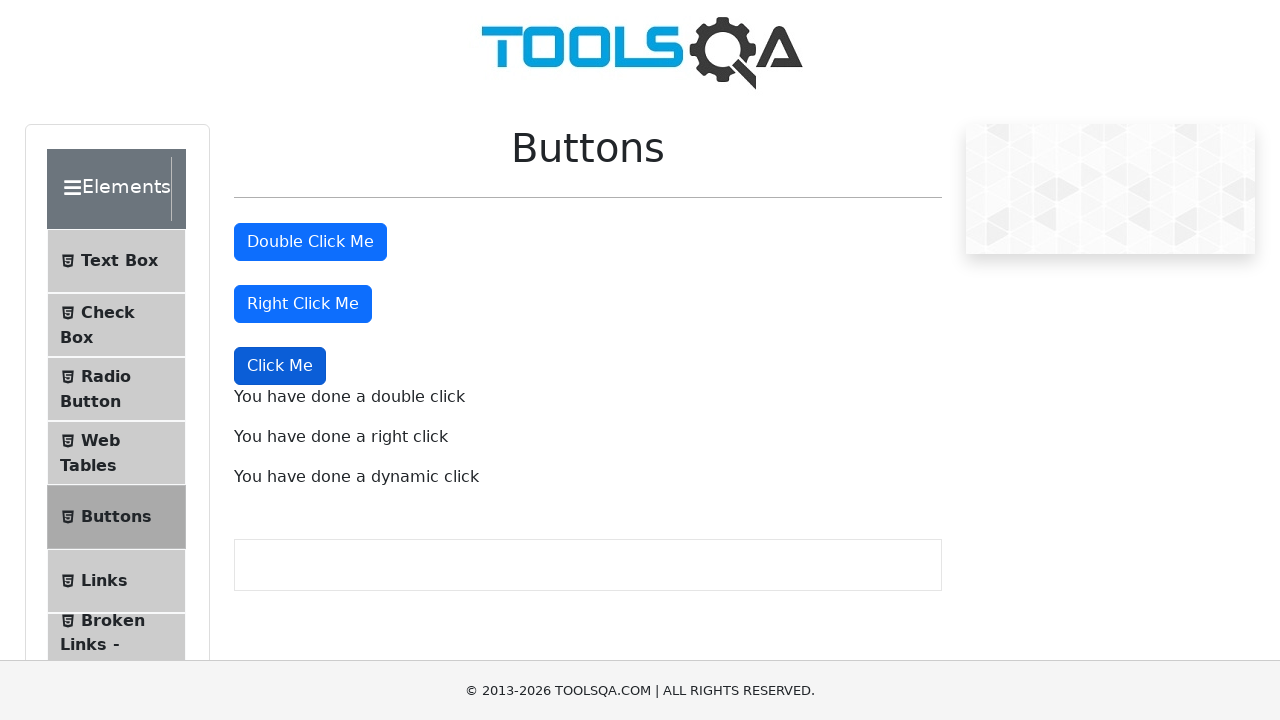

Right-click message is now visible
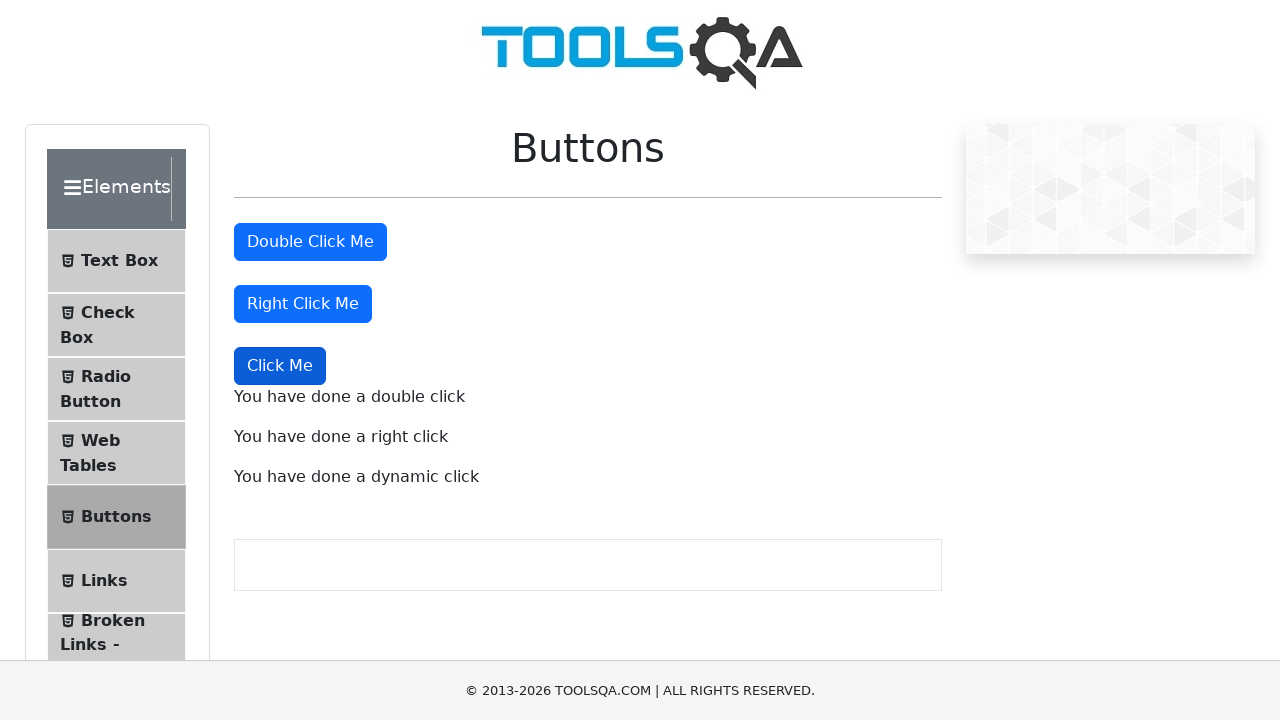

Dynamic click message is now visible
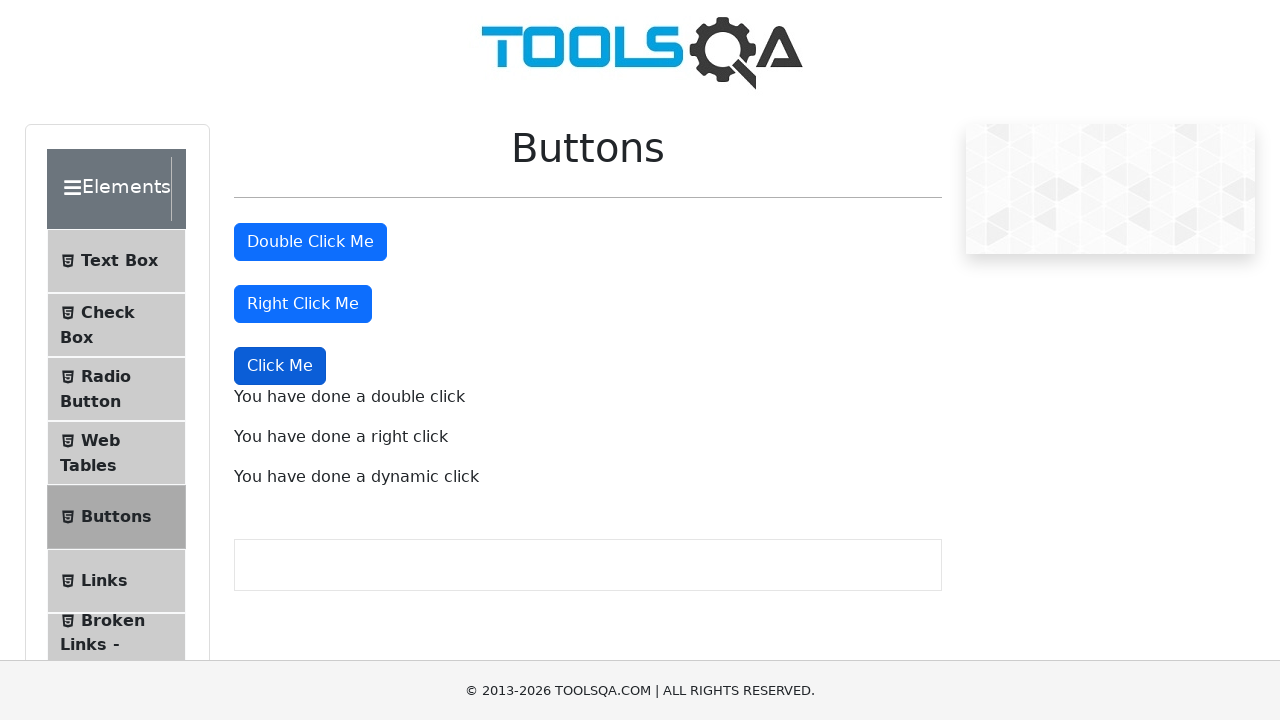

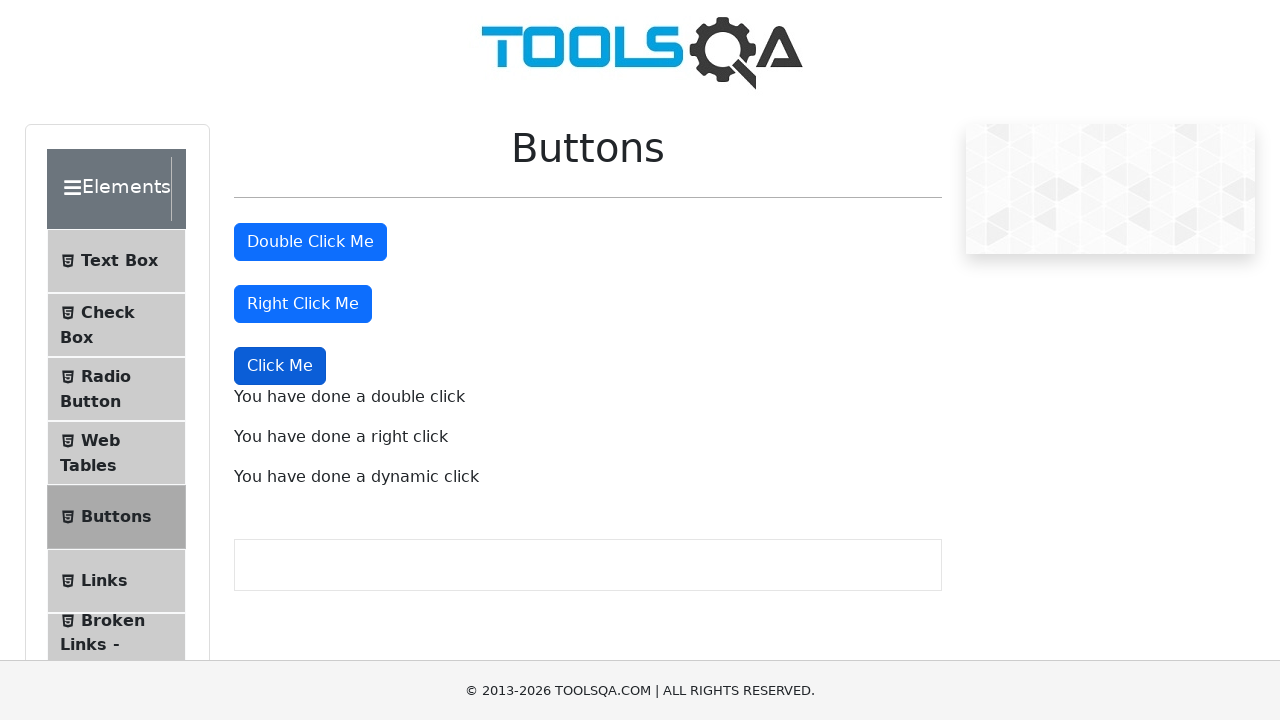